Verifies that the page title matches the expected "OrangeHRM" title

Starting URL: https://opensource-demo.orangehrmlive.com/

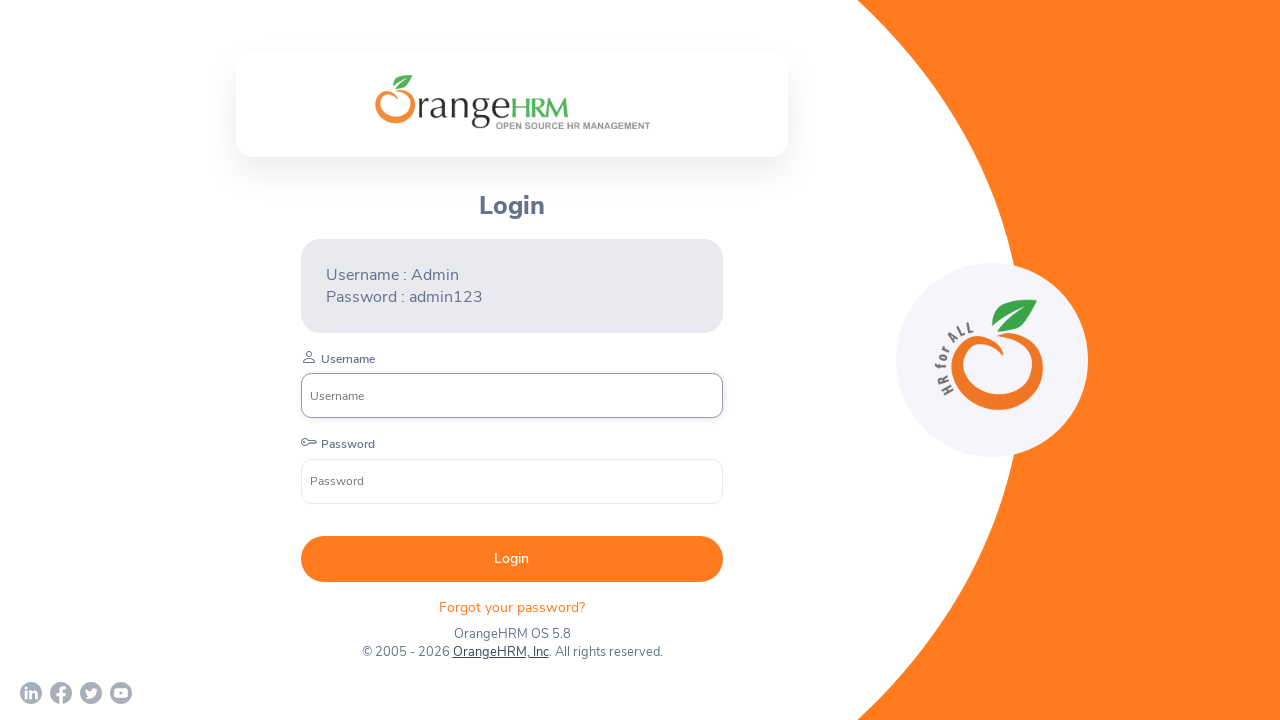

Retrieved page title
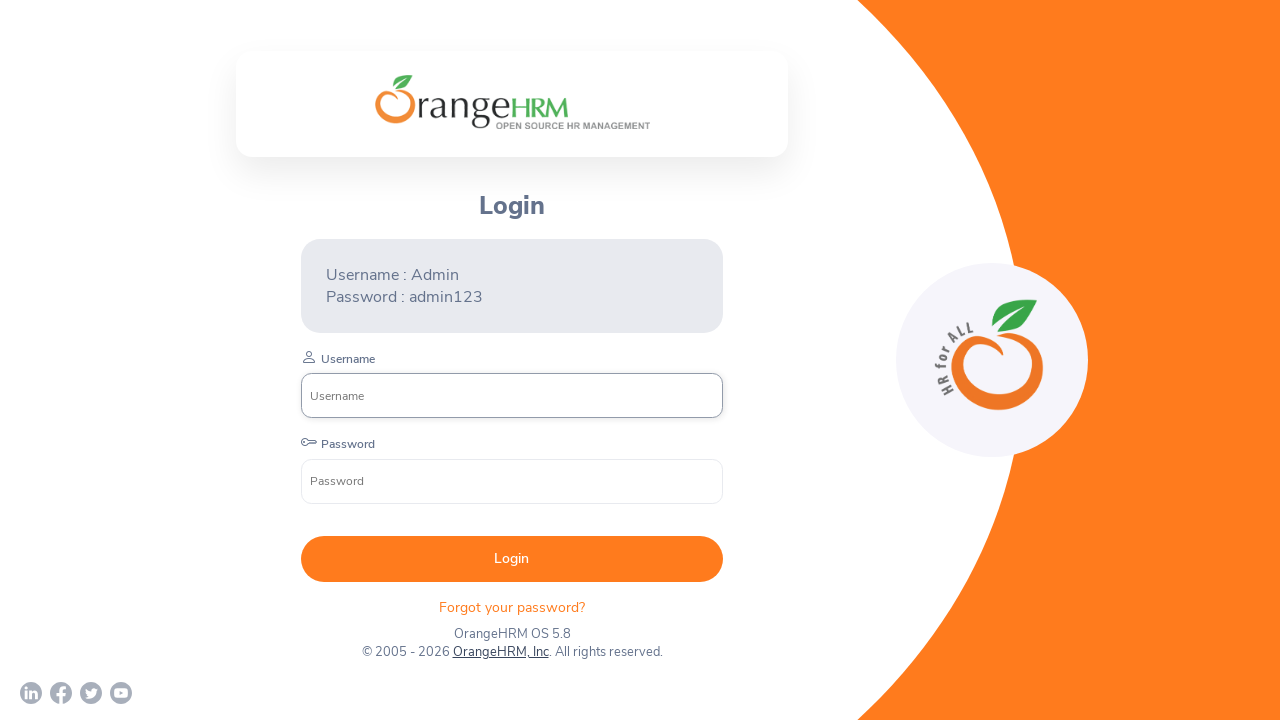

Set expected title to 'OrangeHRM'
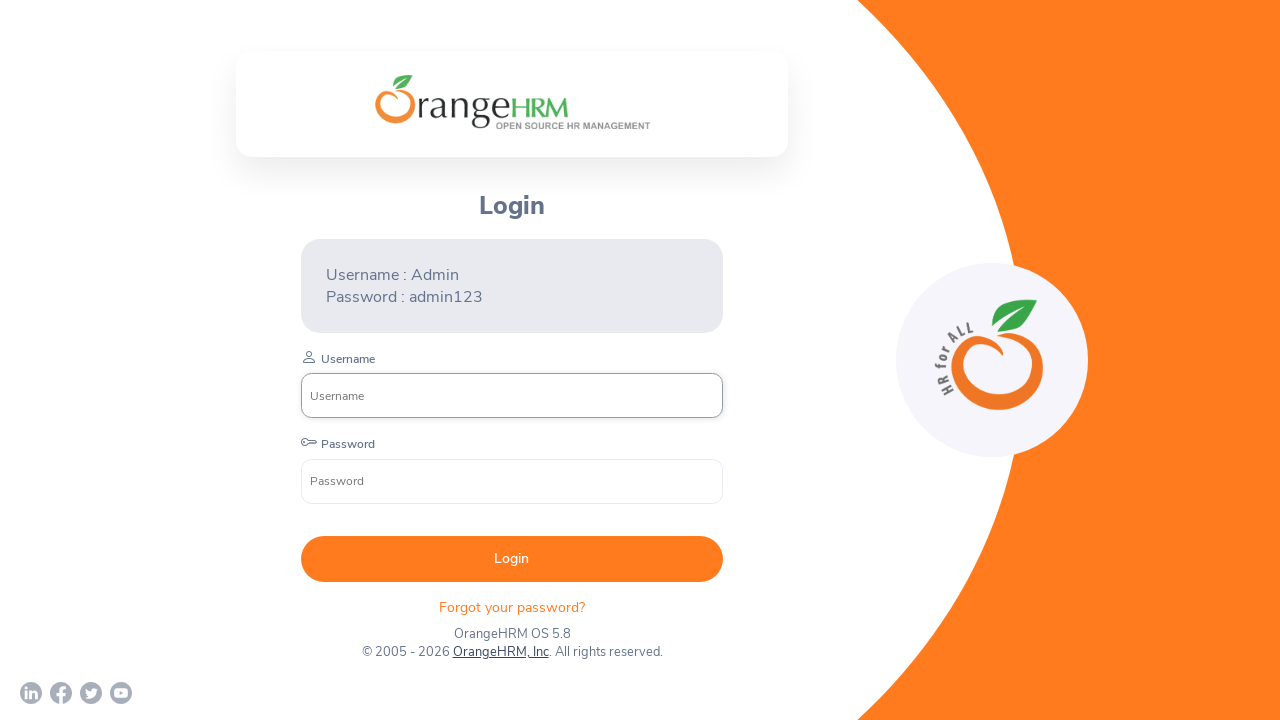

Verified page title matches expected 'OrangeHRM' (actual: 'OrangeHRM')
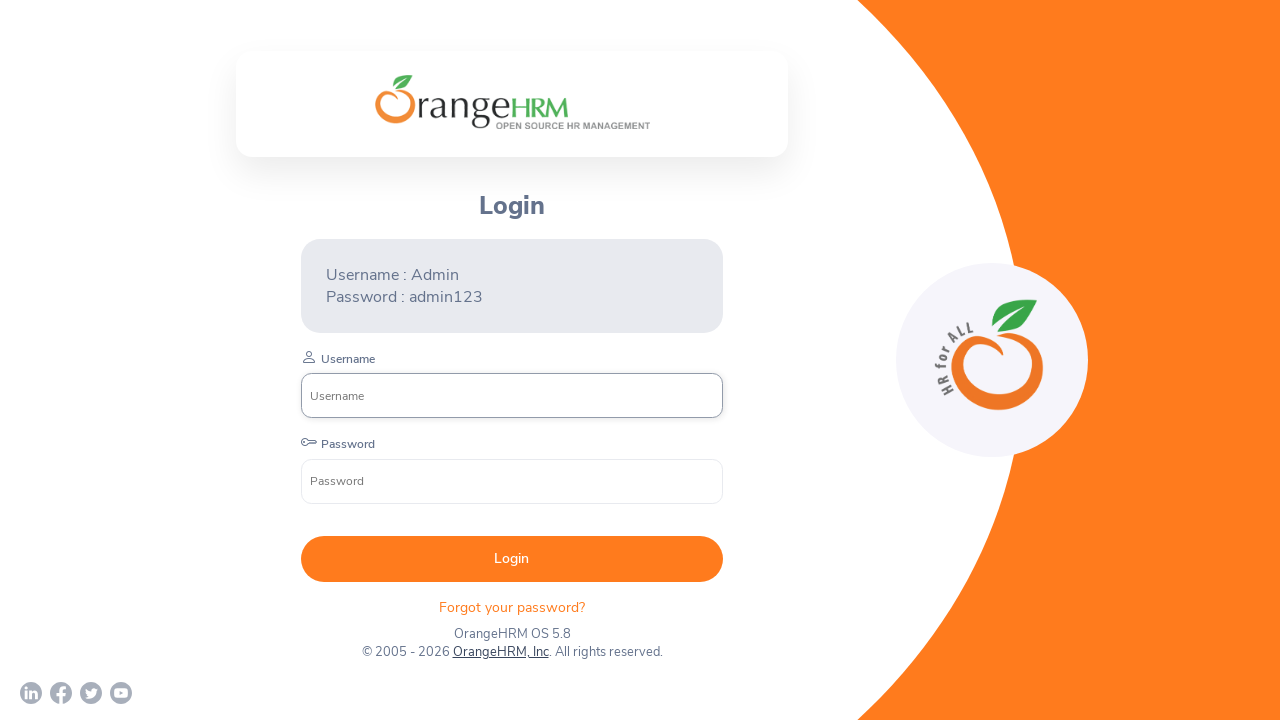

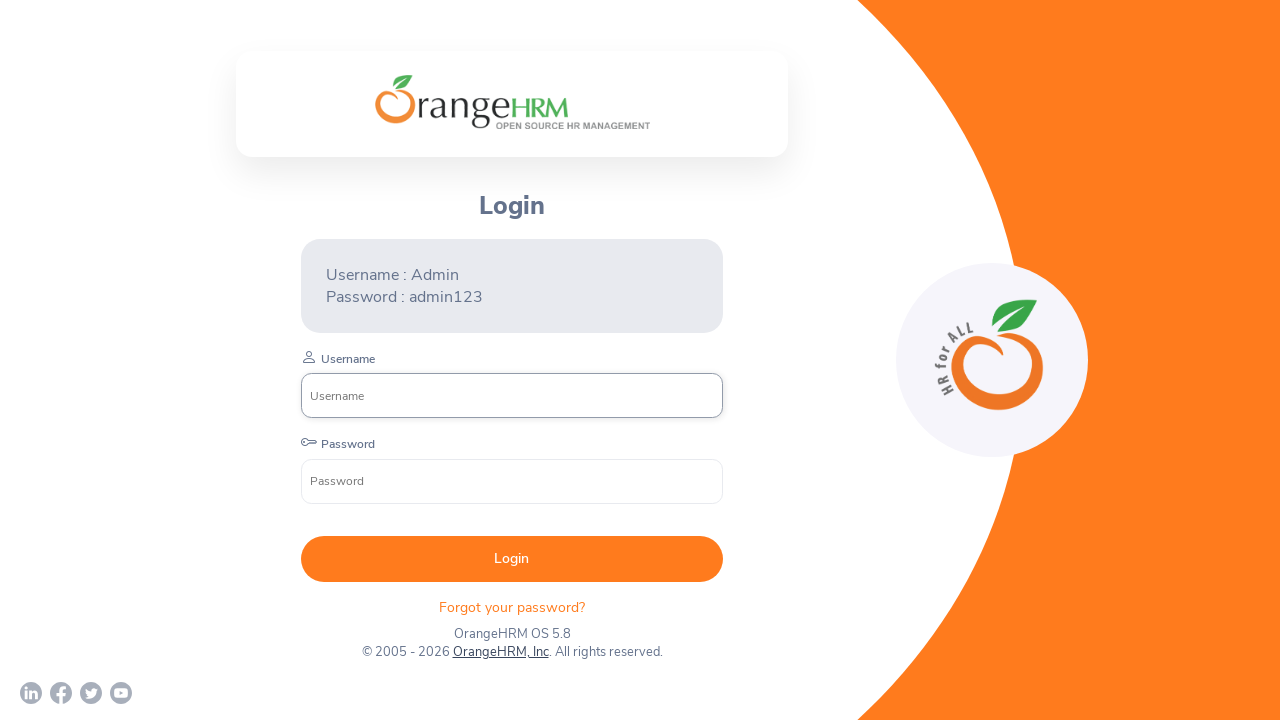